Tests radio button functionality by clicking through three different radio button options on a practice automation page

Starting URL: https://rahulshettyacademy.com/AutomationPractice/

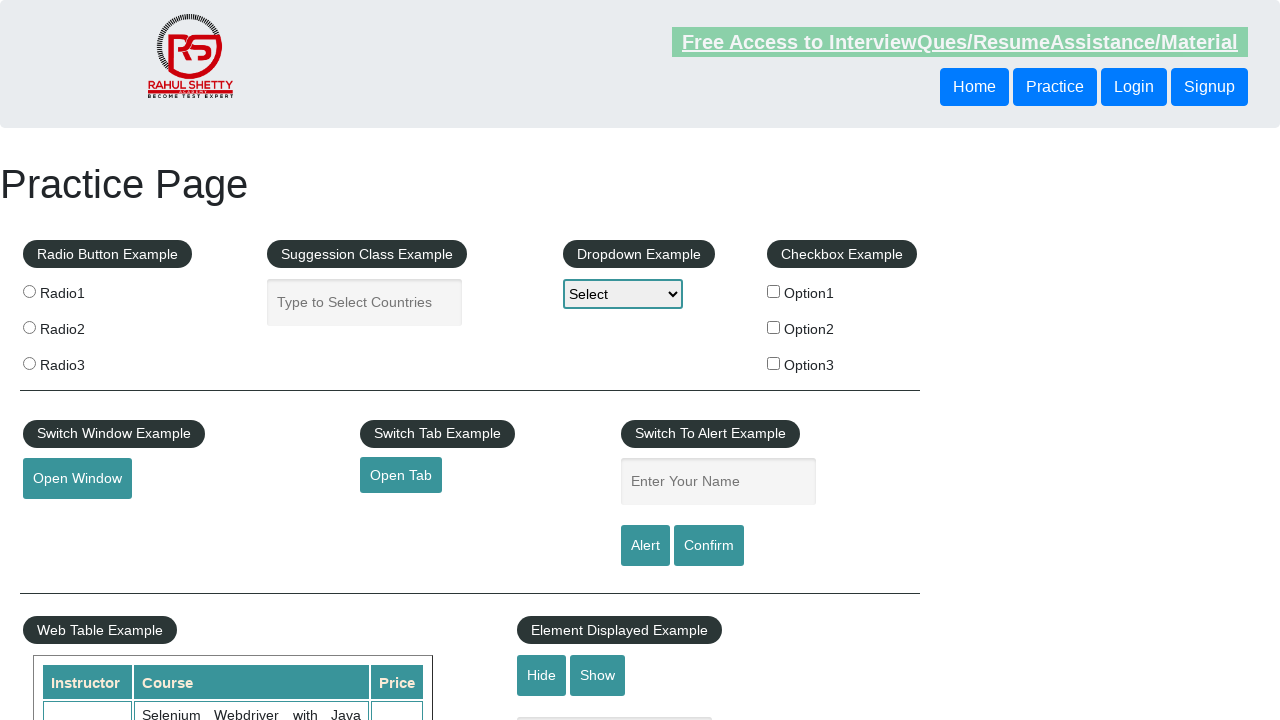

Clicked first radio button (radio1) at (29, 291) on input[value='radio1']
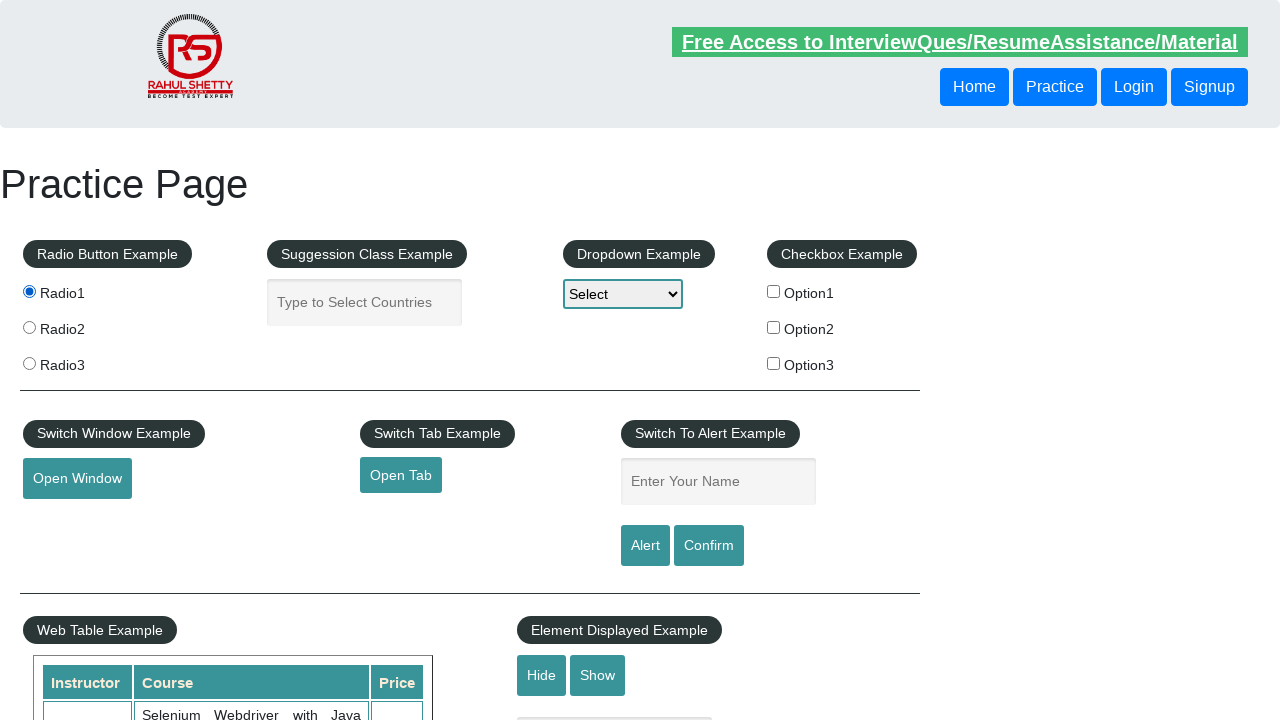

Clicked second radio button (radio2) at (29, 327) on input[value='radio2']
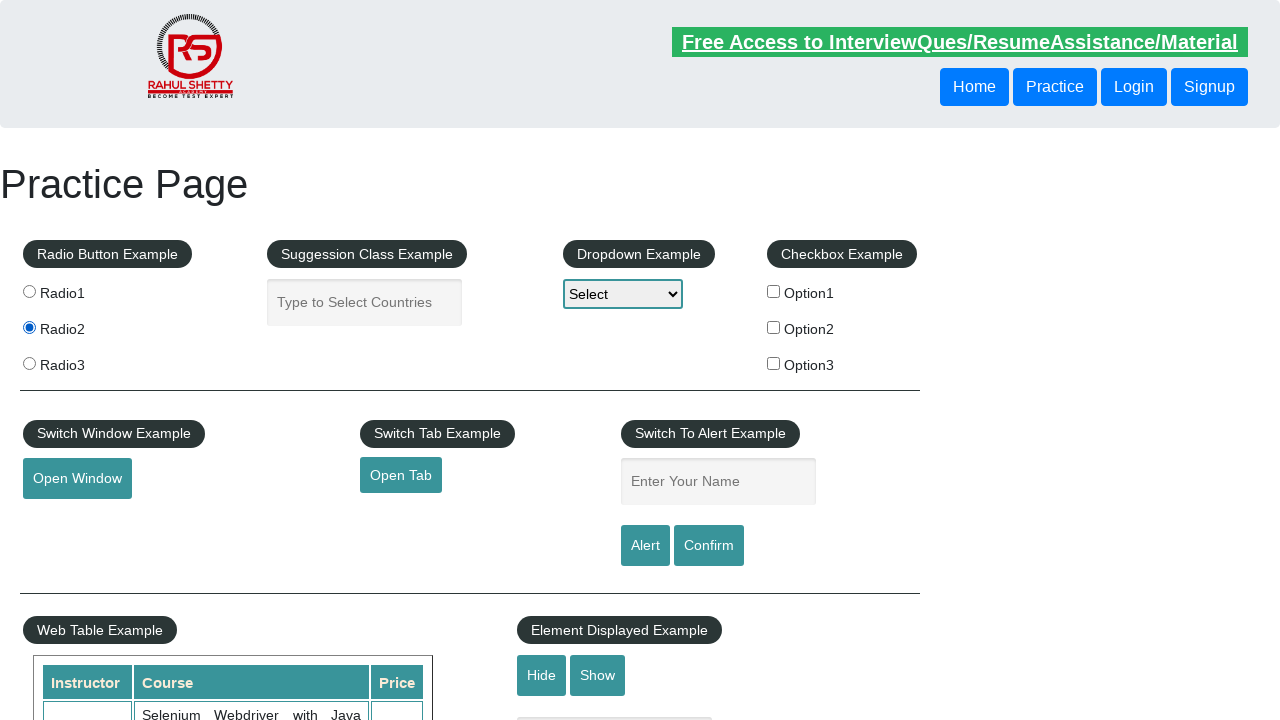

Clicked third radio button (radio3) at (29, 363) on input[value='radio3']
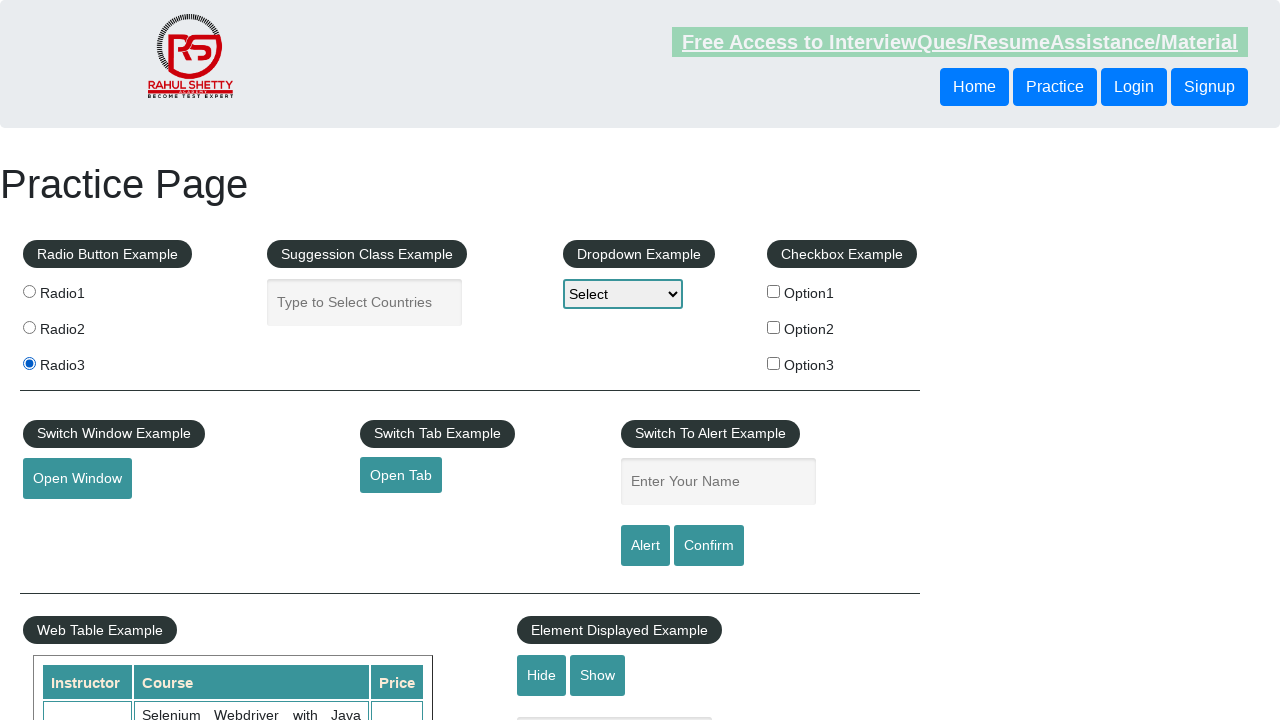

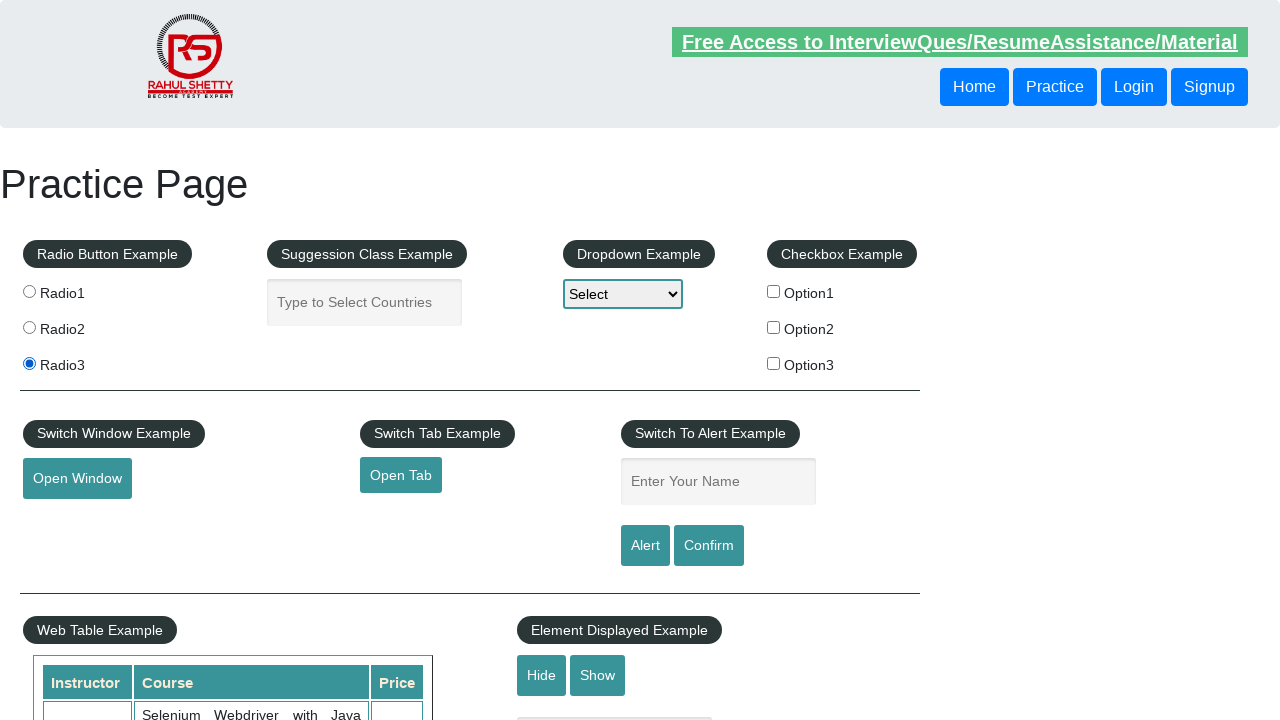